Tests JavaScript prompt dialog by clicking a button, entering text into the prompt, and accepting it

Starting URL: https://automationfc.github.io/basic-form/index.html

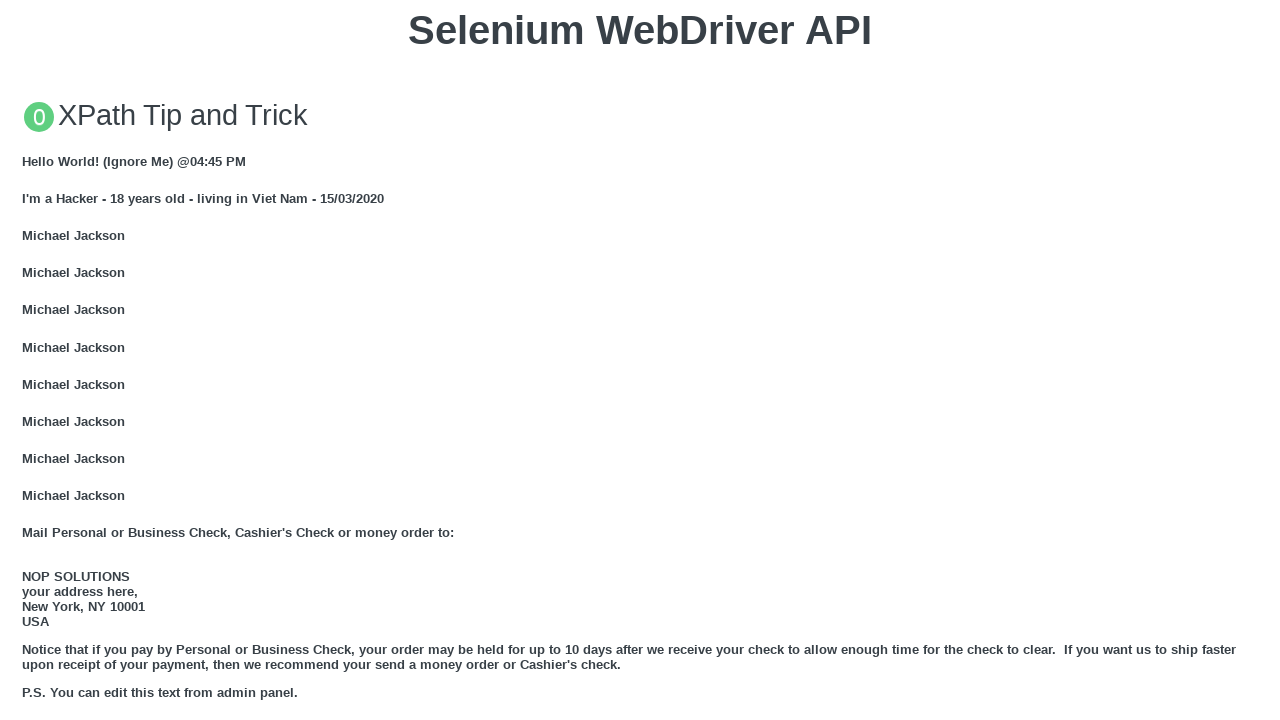

Set up dialog handler to accept prompt with text 'Fullstack Selenium in Java'
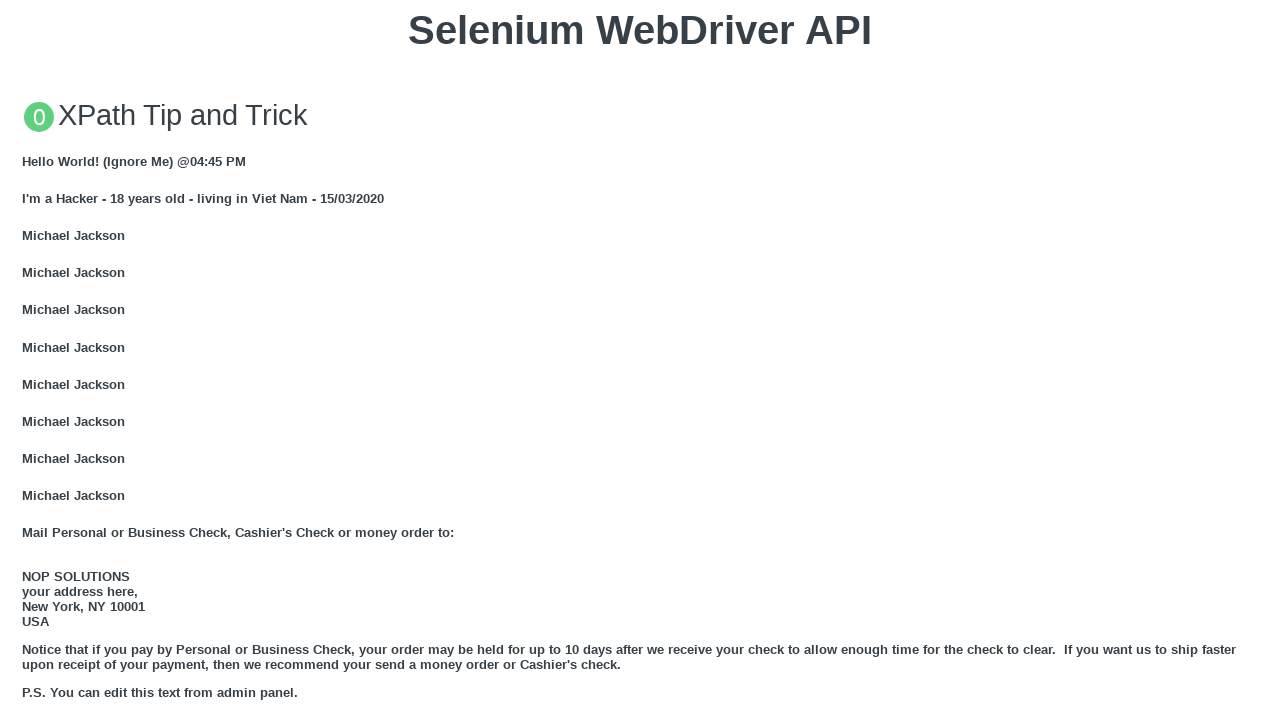

Clicked button to trigger JavaScript prompt dialog at (640, 360) on xpath=//button[text()='Click for JS Prompt']
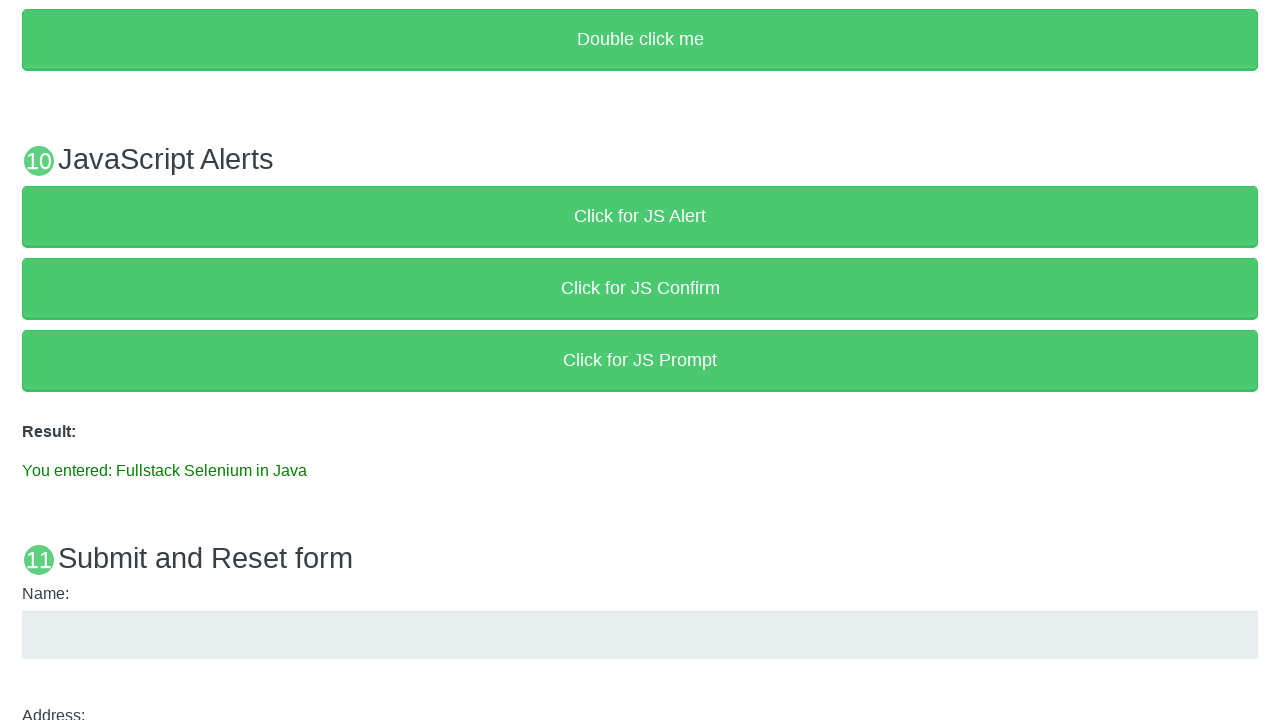

Waited for result text element to appear
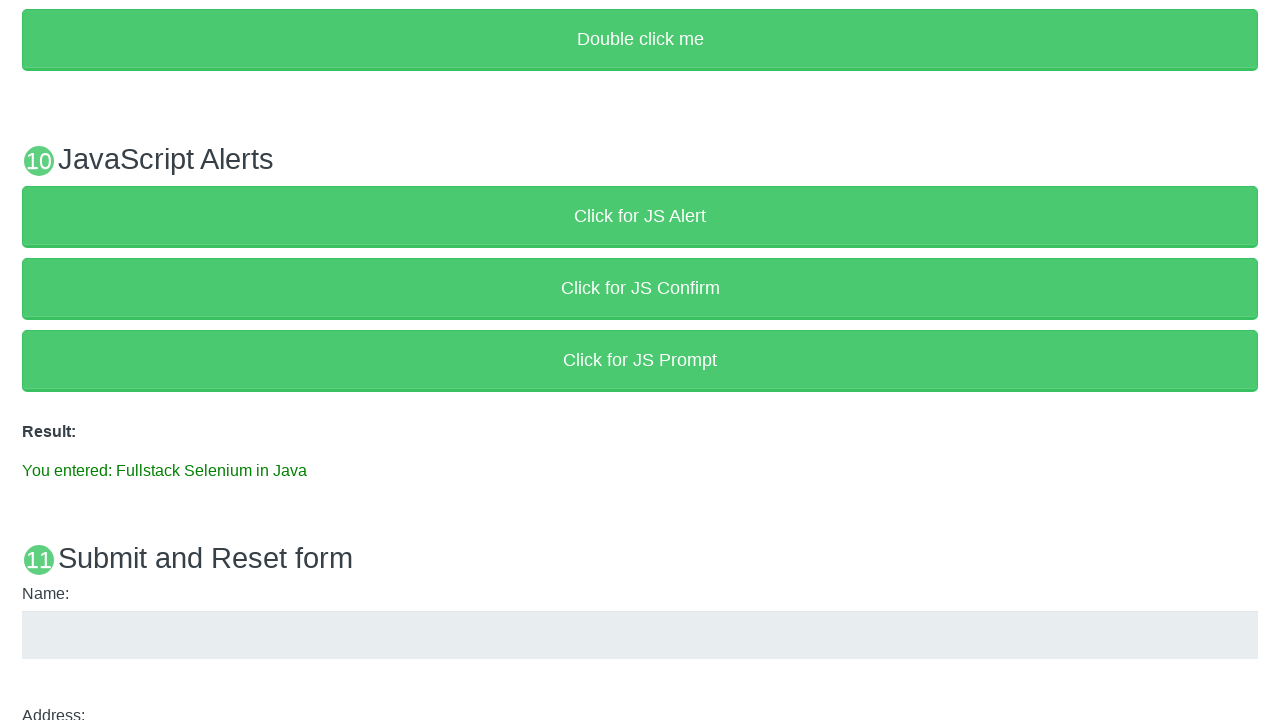

Verified result text matches expected: 'You entered: Fullstack Selenium in Java'
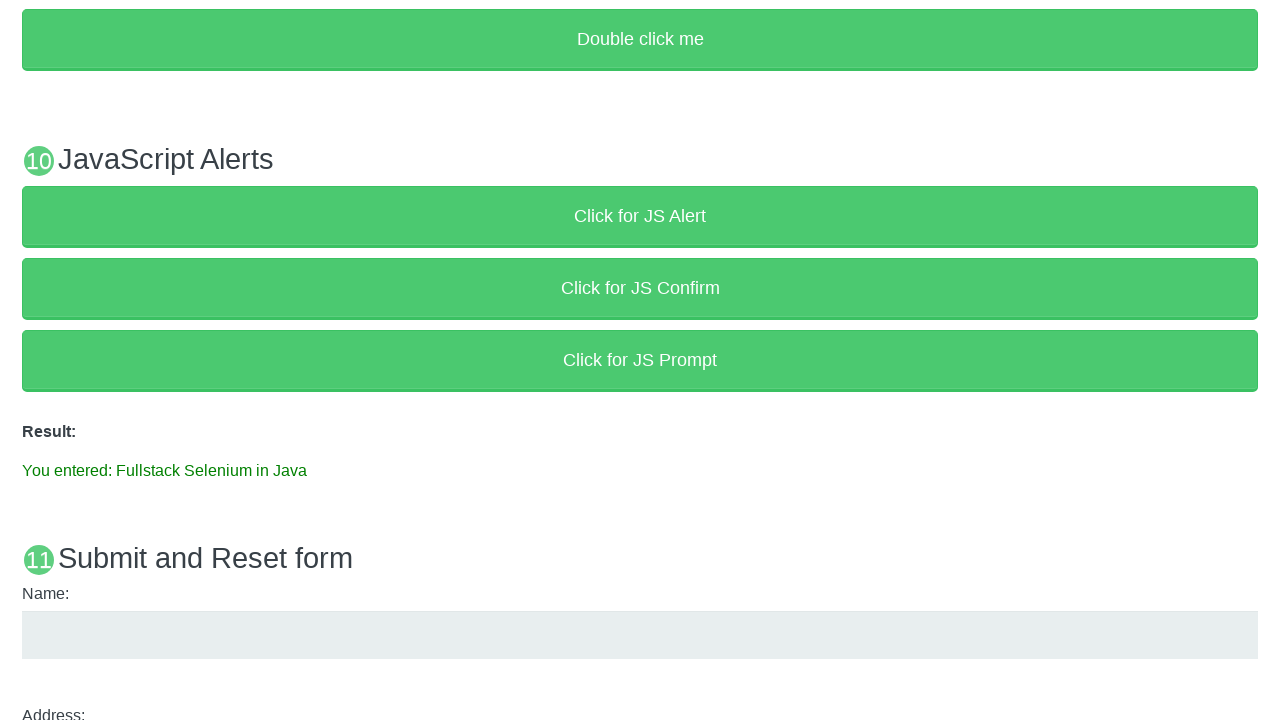

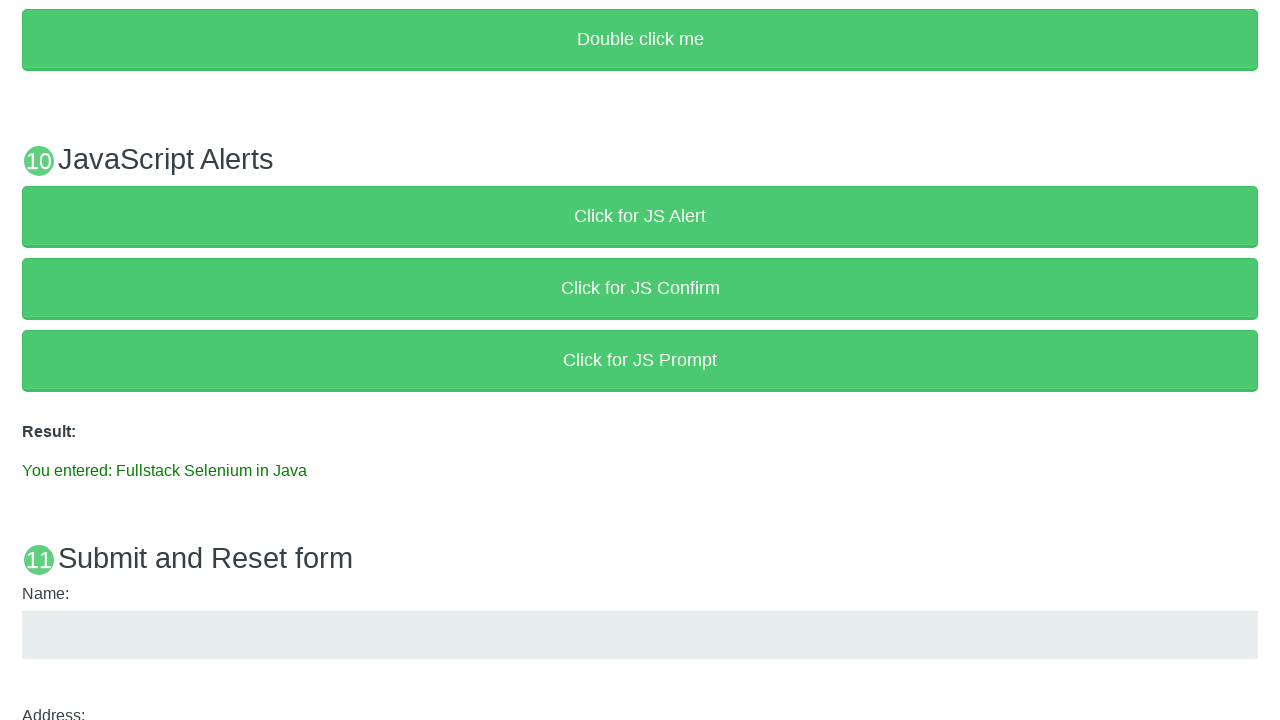